Tests JavaScript alert handling by clicking a button that triggers a JS alert and then accepting the alert dialog

Starting URL: https://the-internet.herokuapp.com/javascript_alerts

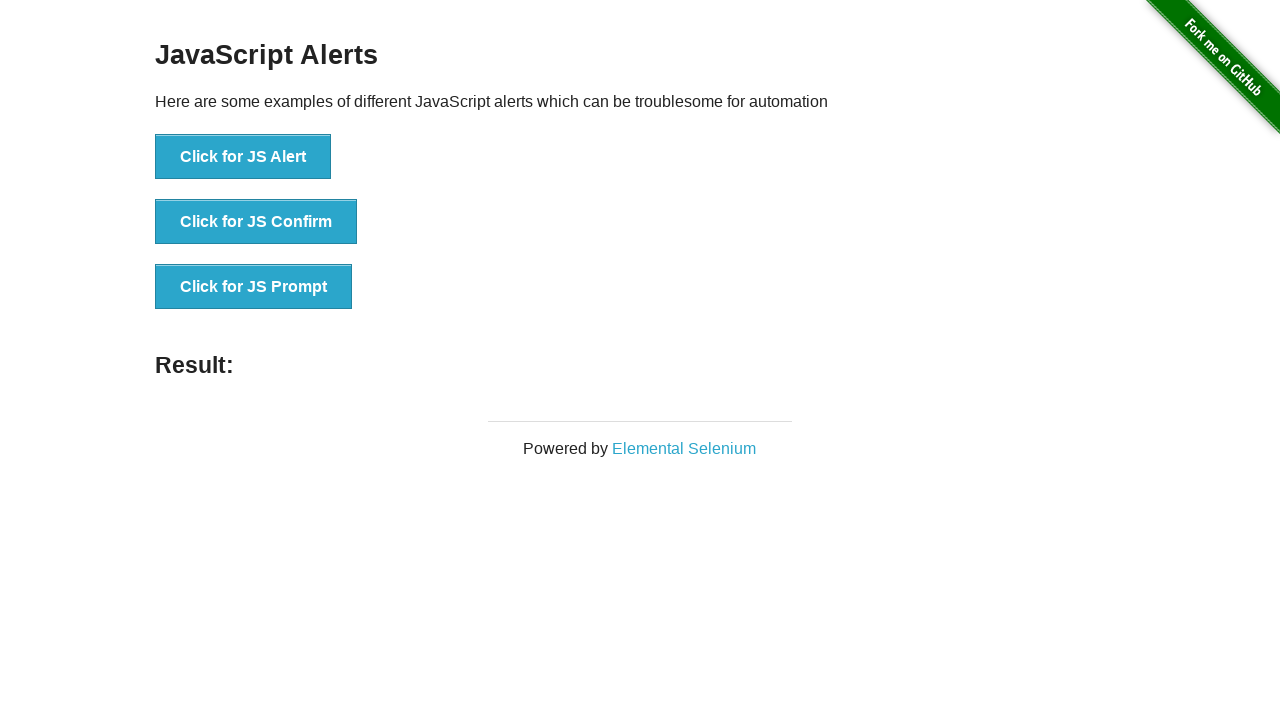

Clicked button to trigger JS Alert at (243, 157) on xpath=//button[contains(text(),'Click for JS Alert')]
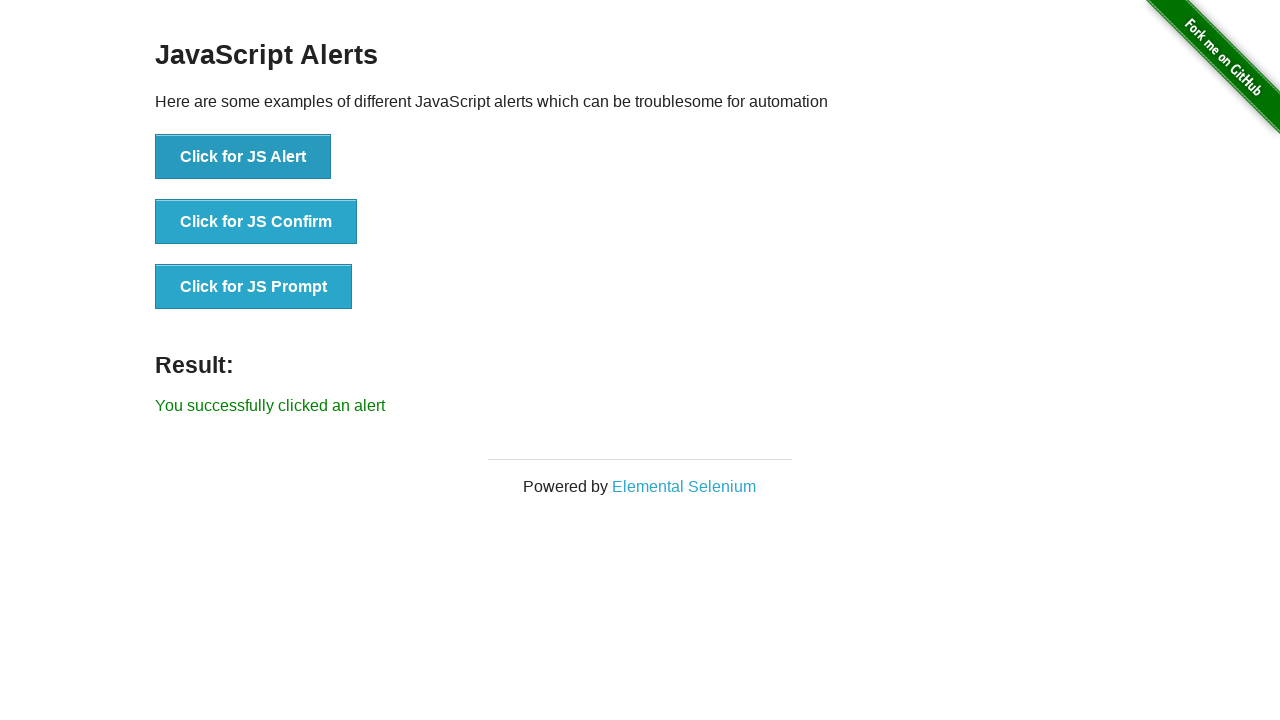

Set up dialog handler to accept alerts
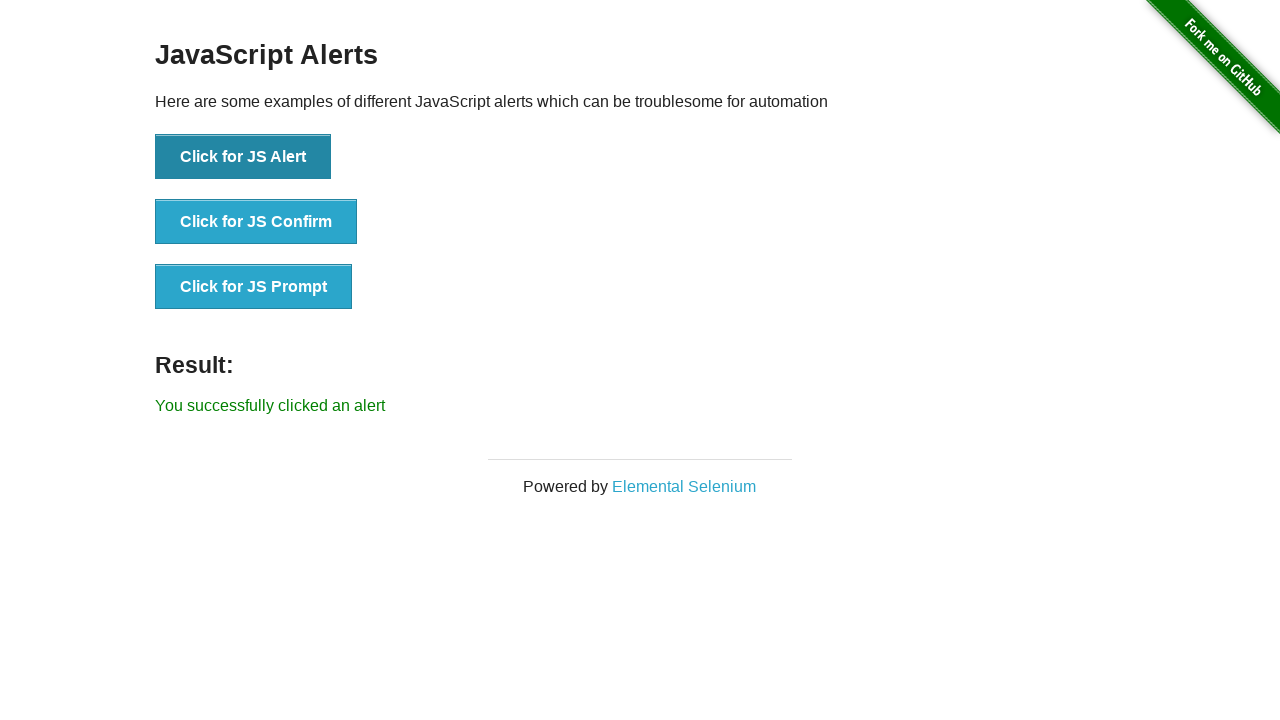

Clicked button to trigger JS Alert at (243, 157) on xpath=//button[contains(text(),'Click for JS Alert')]
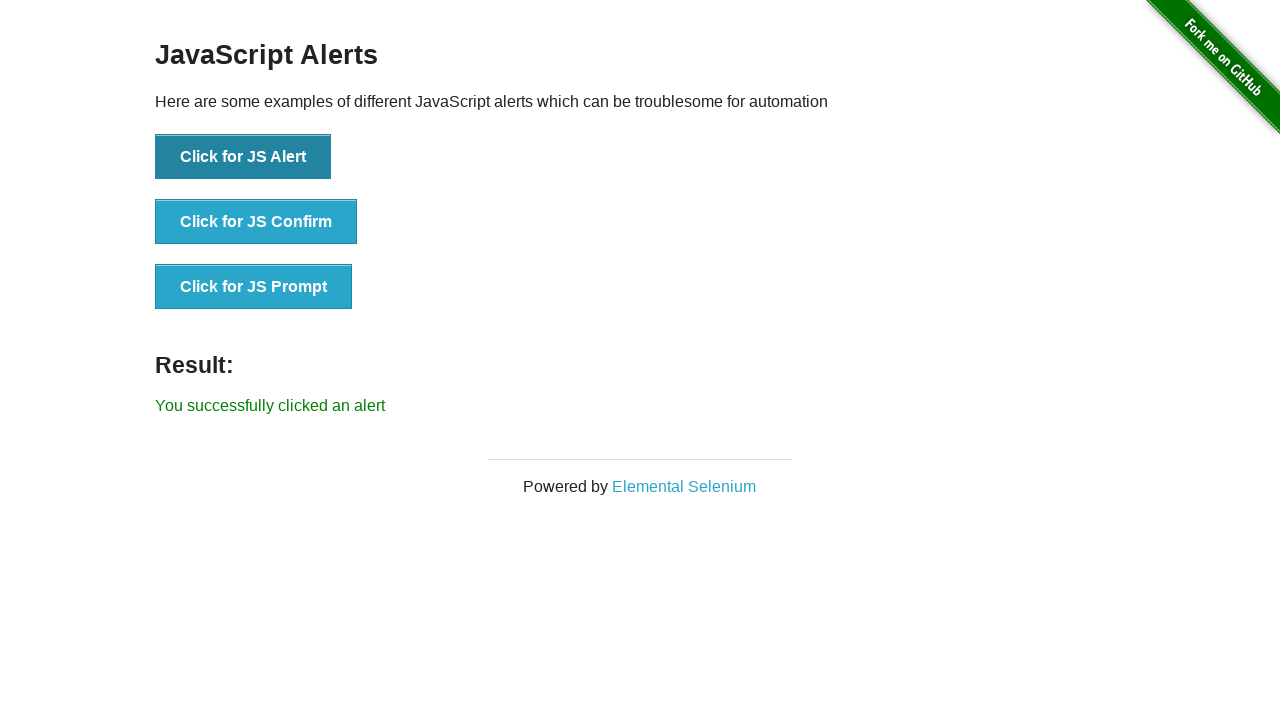

Waited for alert to be handled
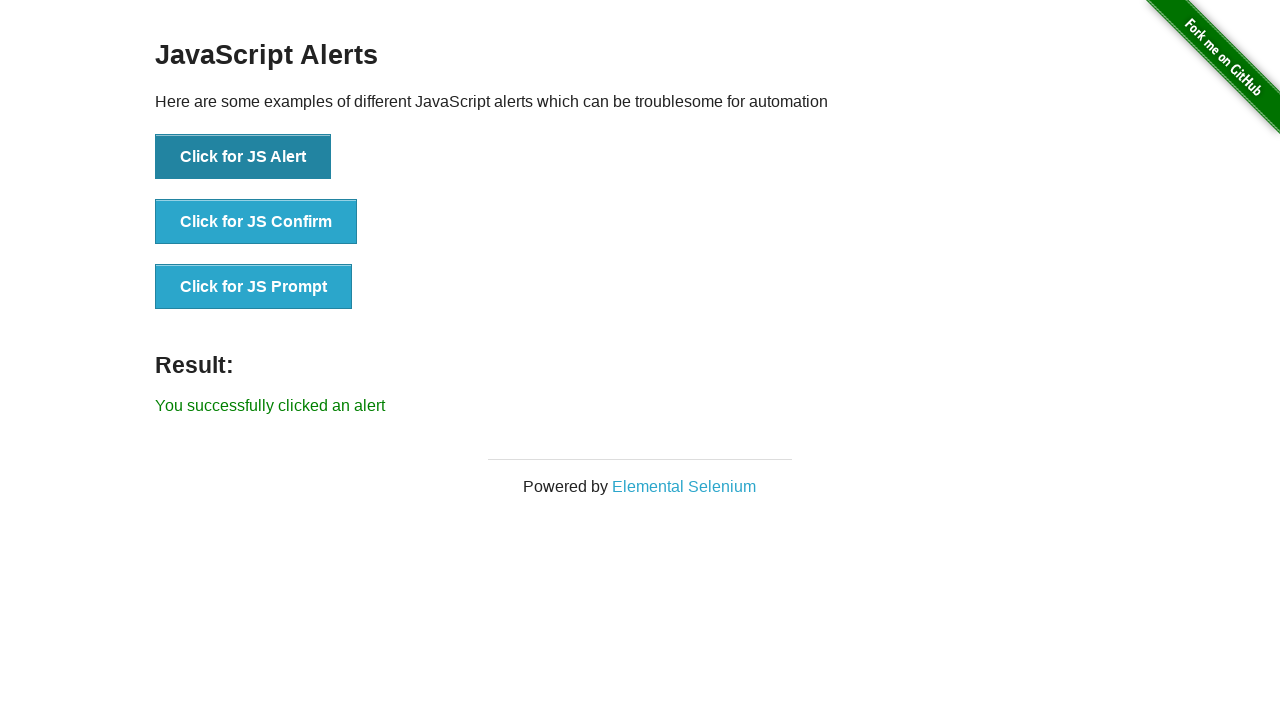

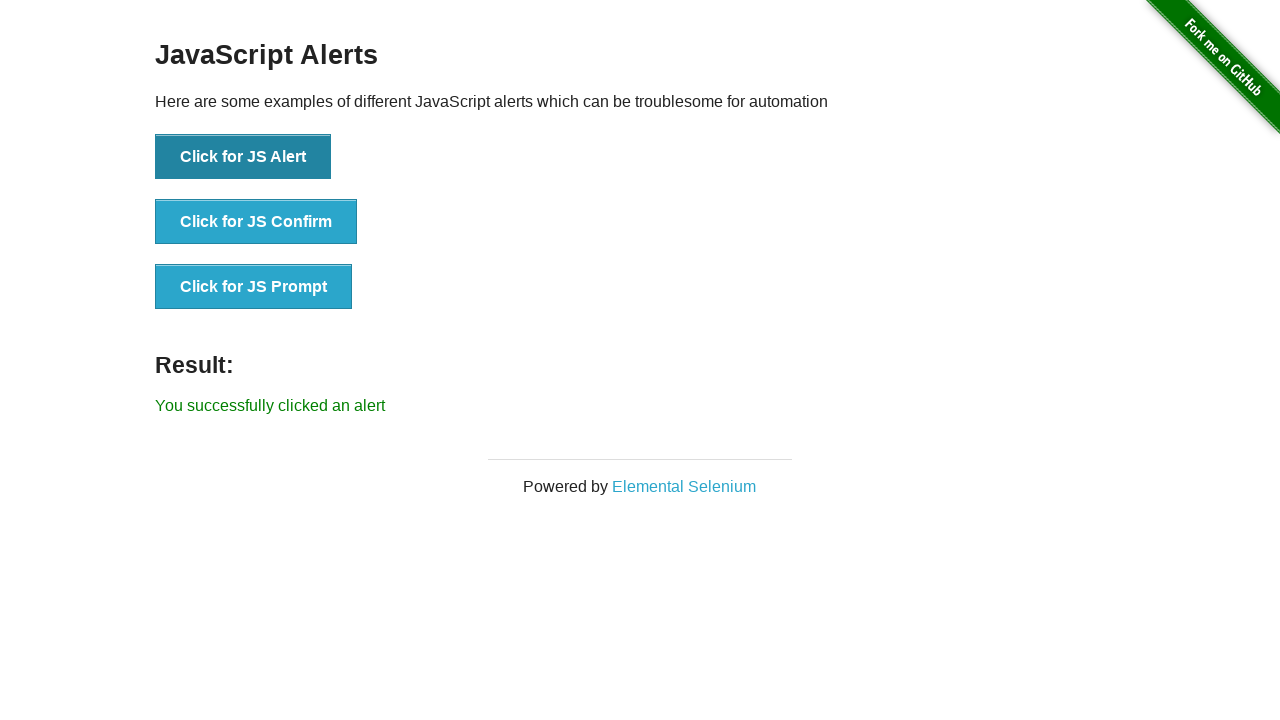